Tests nested iframe navigation by clicking the "Nested Frames" link, switching to the top frame, then to the middle frame, and verifying the content element is accessible.

Starting URL: https://the-internet.herokuapp.com/

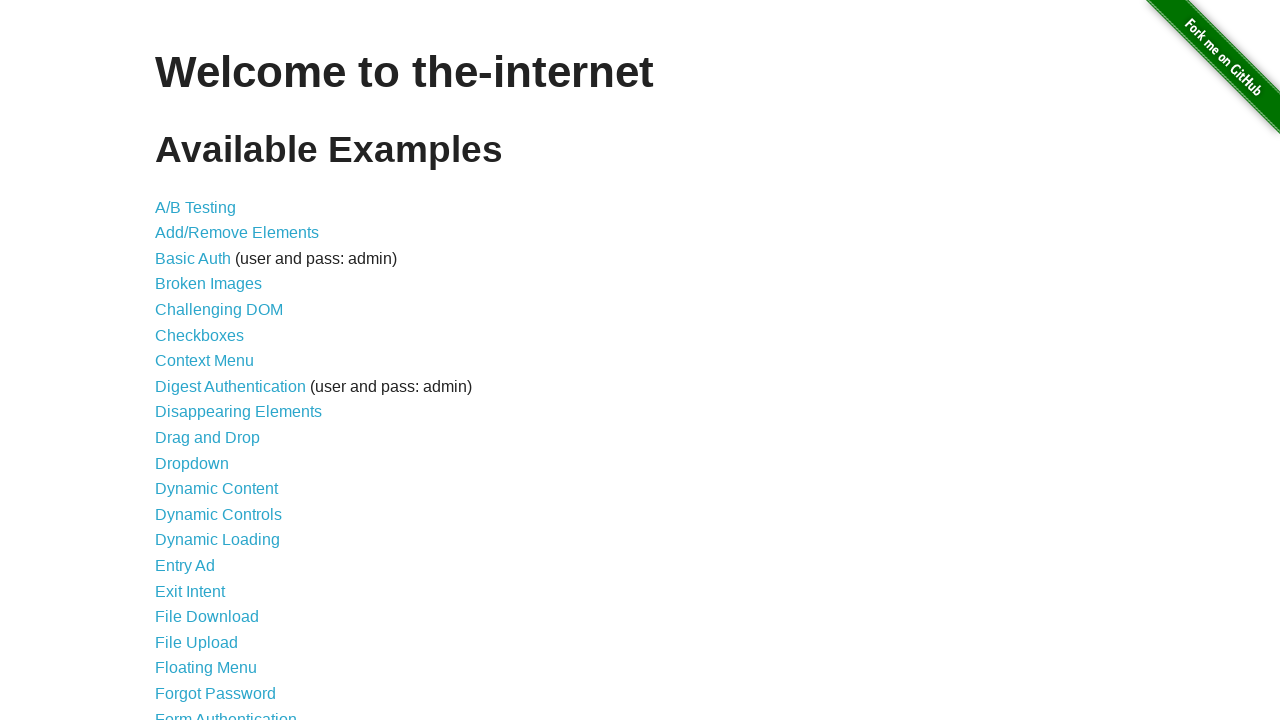

Clicked on 'Nested Frames' link at (210, 395) on text=Nested Frames
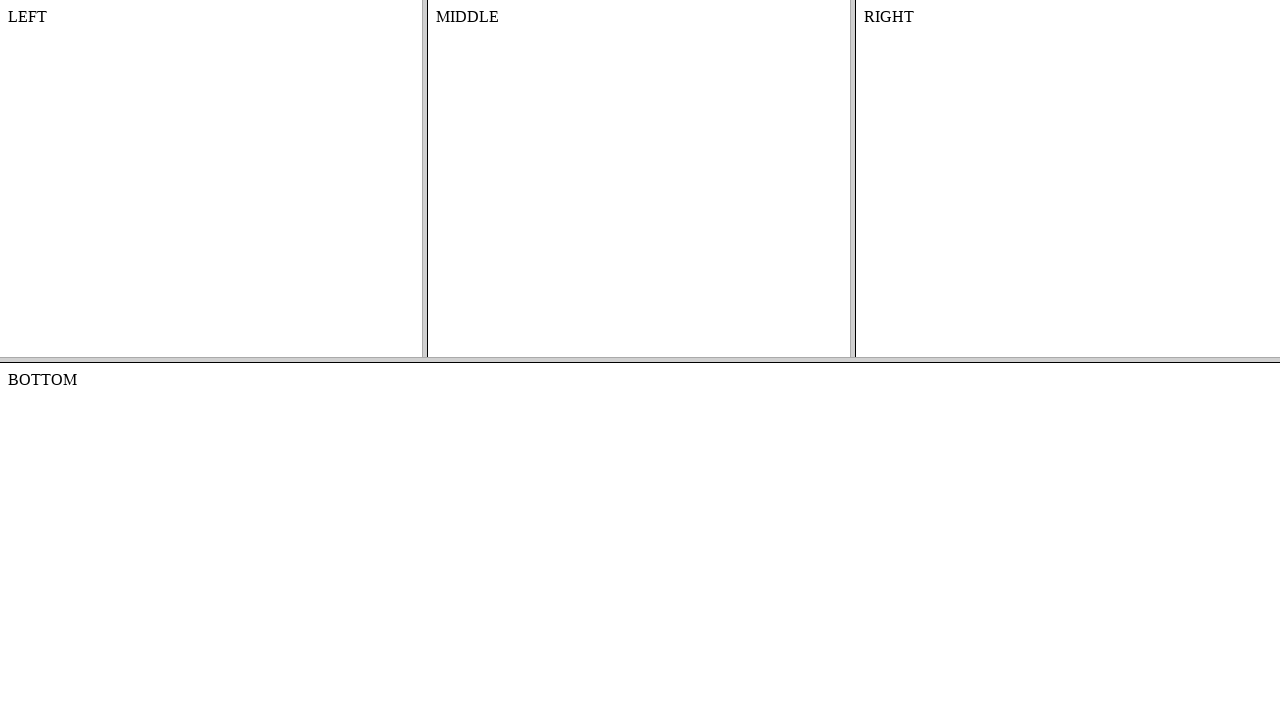

Located and switched to top frame
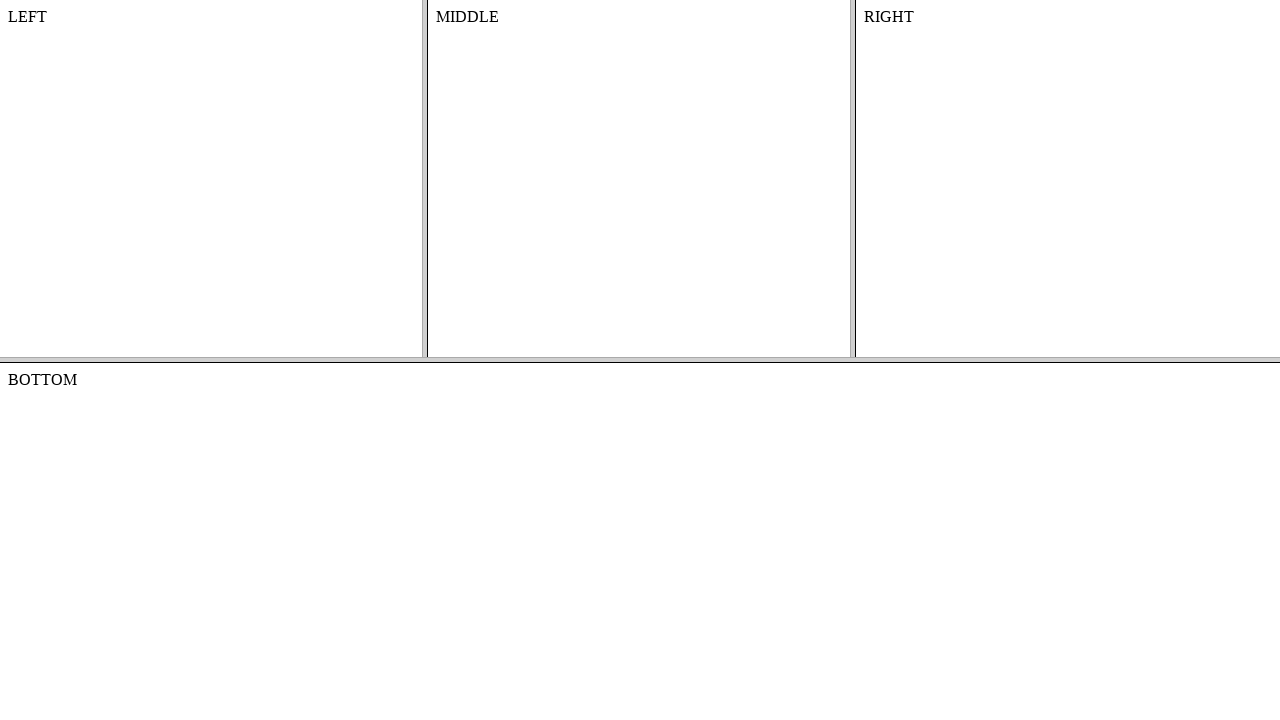

Located middle frame within top frame
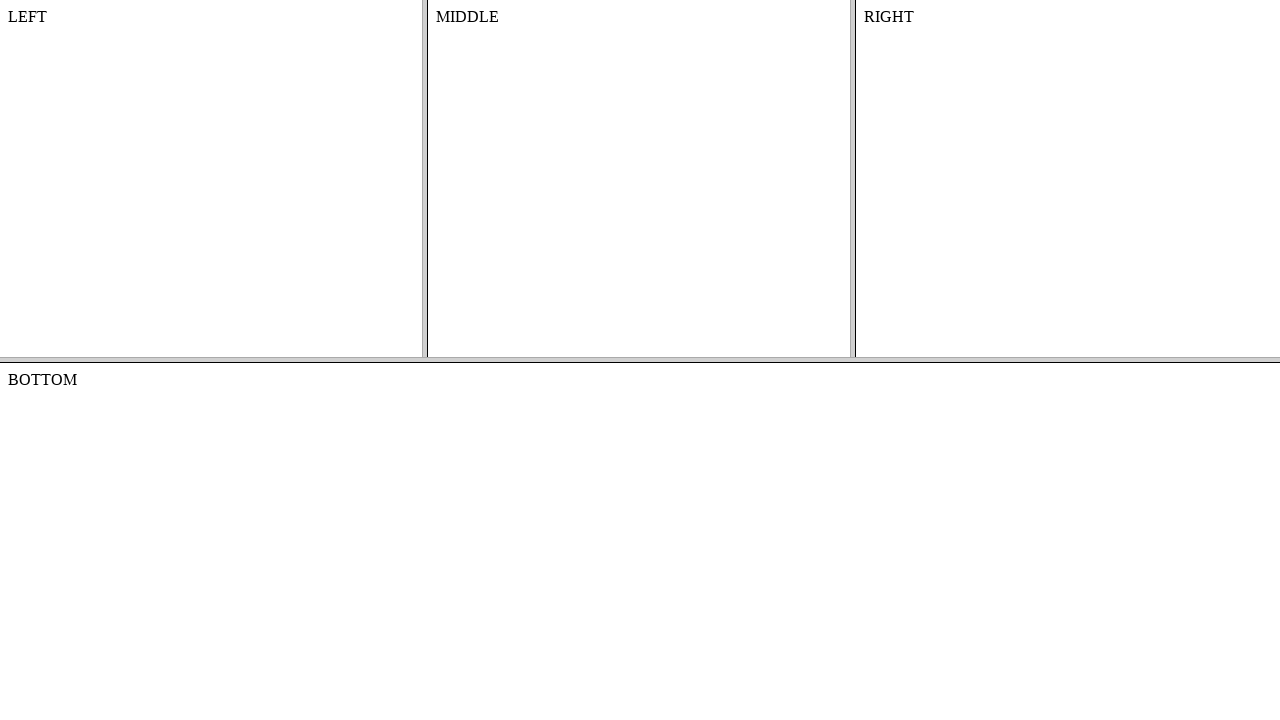

Located content element in middle frame
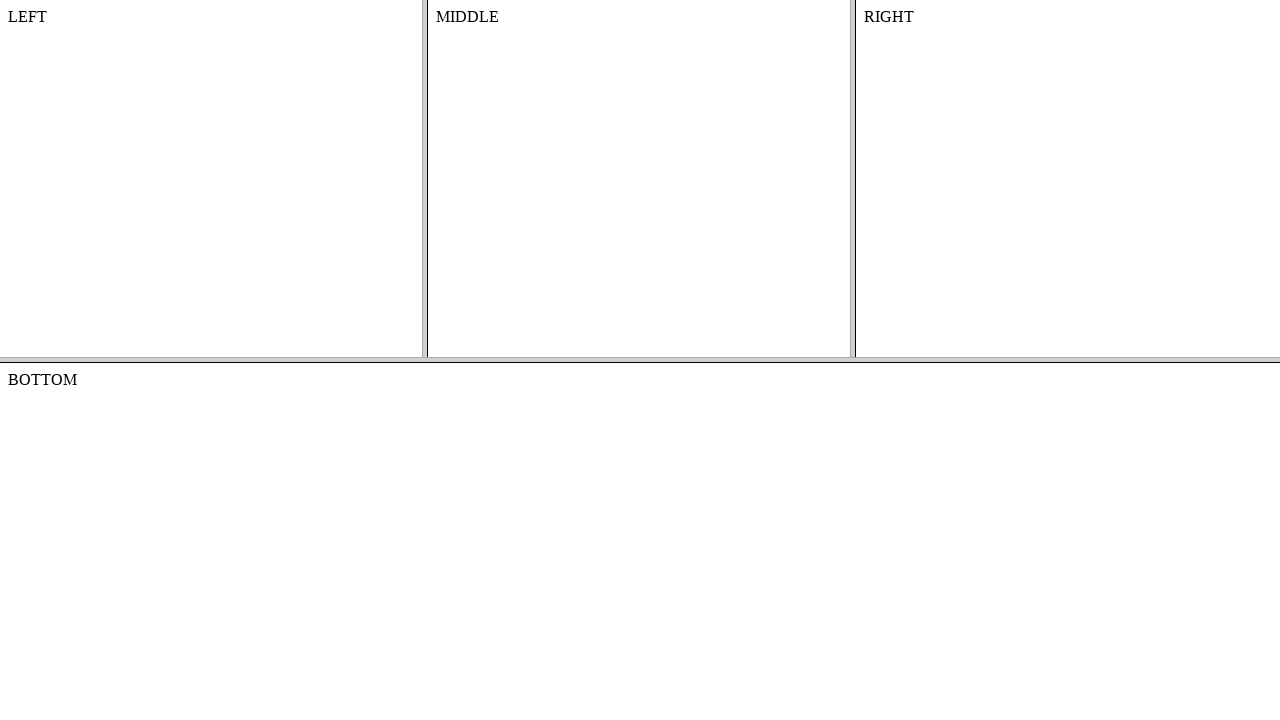

Waited for content element to be visible
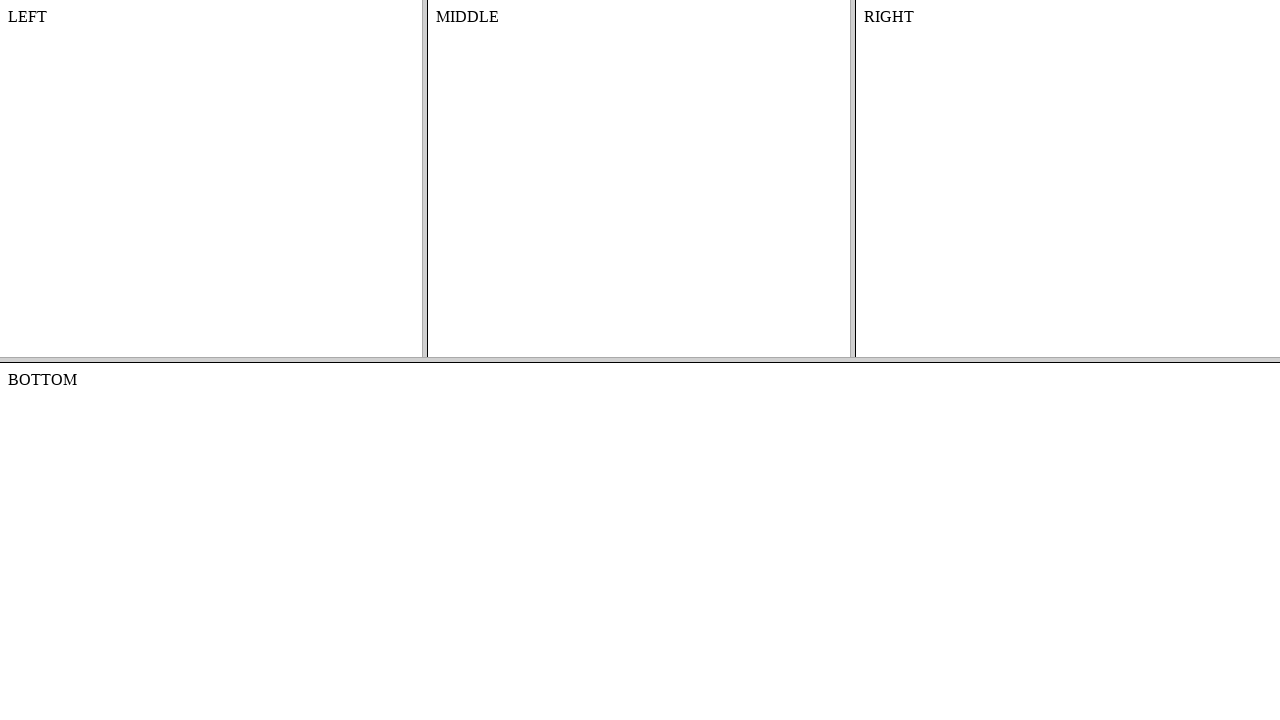

Verified content element contains 'MIDDLE' text
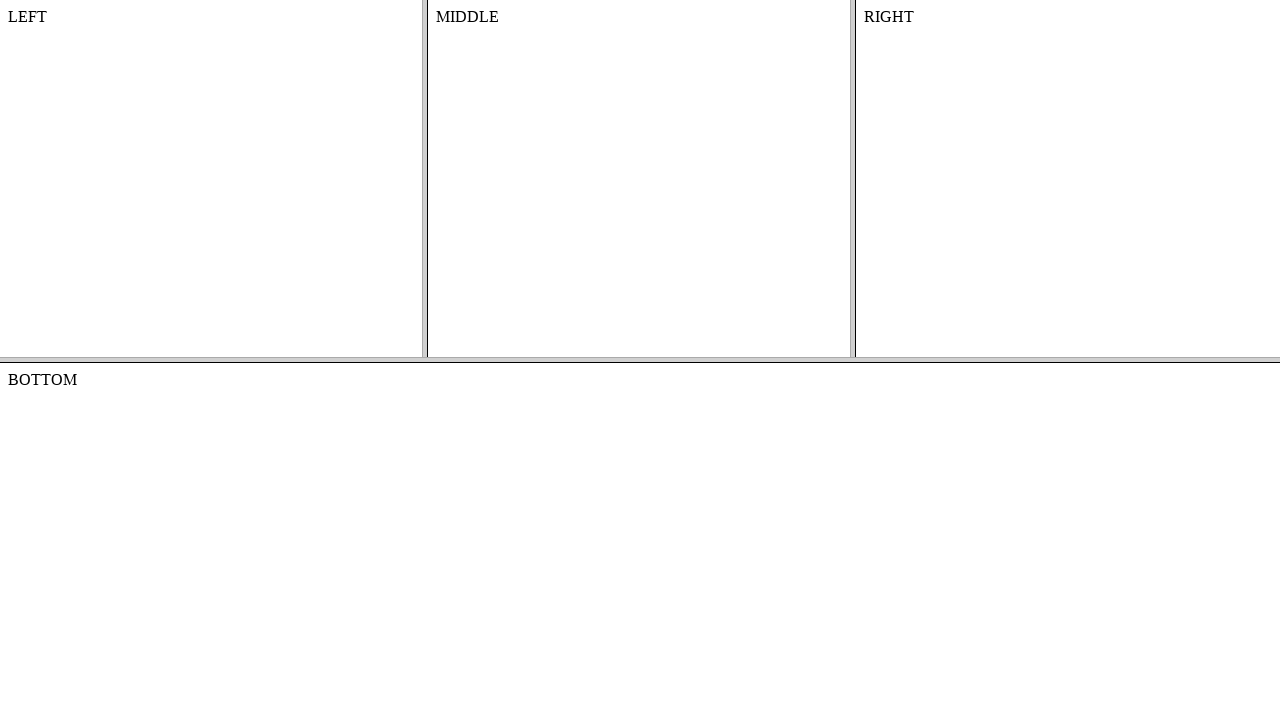

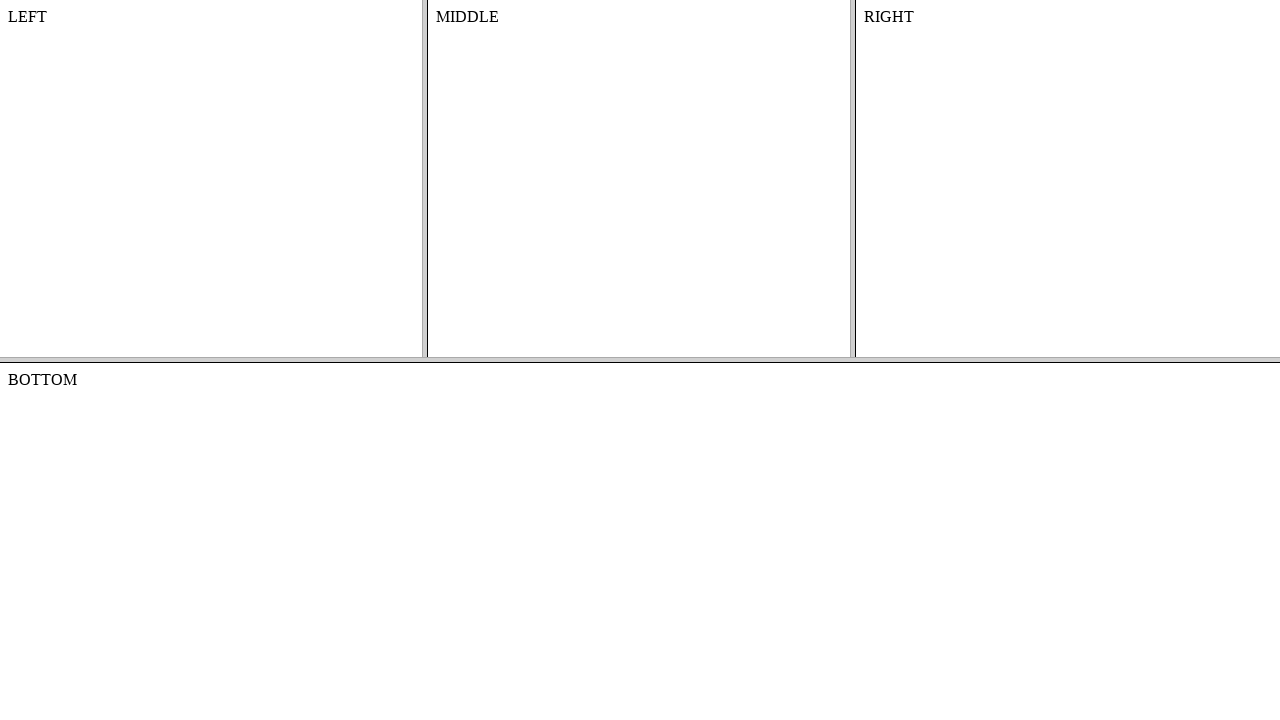